Tests navigation by going to the FAQ section of the AngularJS website

Starting URL: http://www.angularjs.org

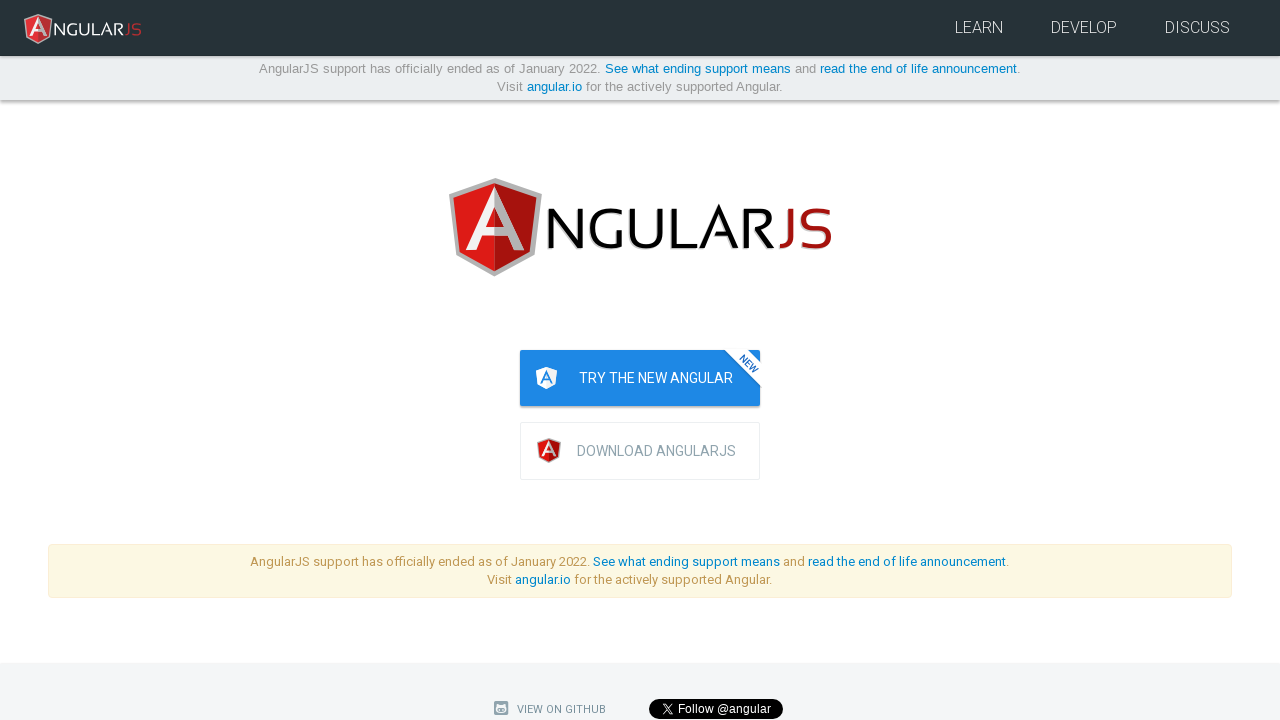

Navigated to AngularJS FAQ page at http://www.angularjs.org/misc/faq
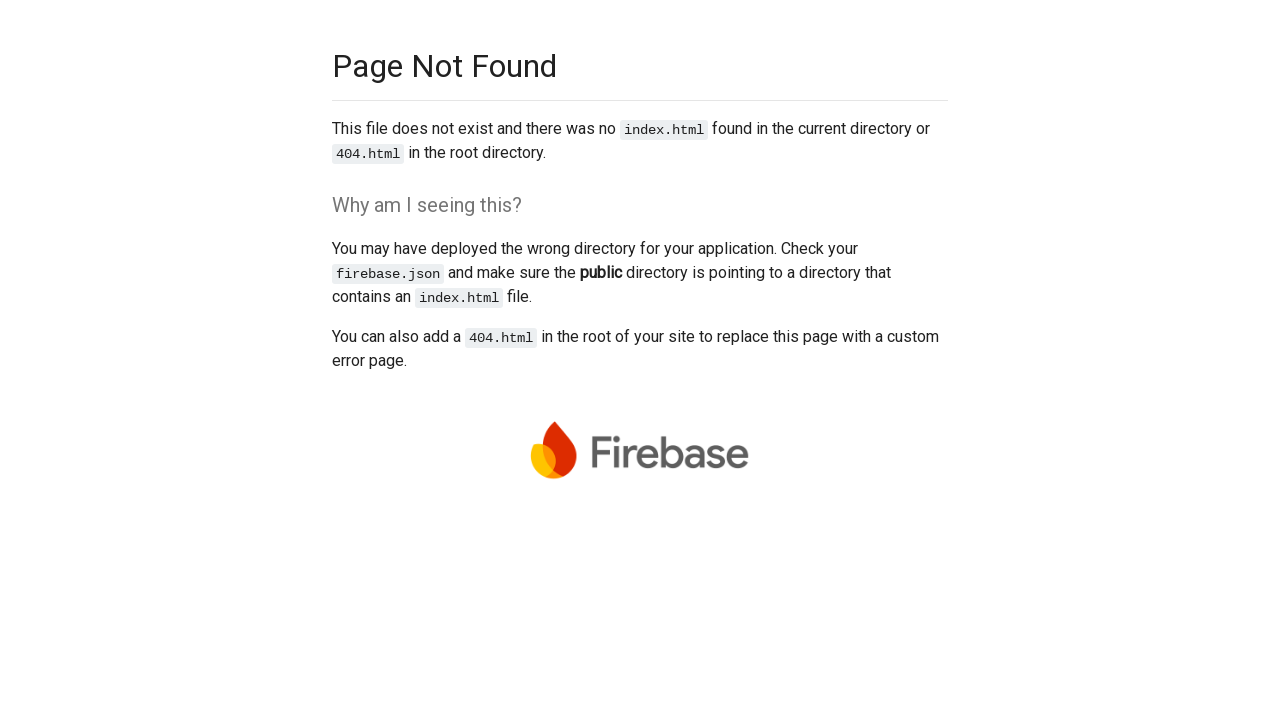

Verified that current URL contains /misc/faq path
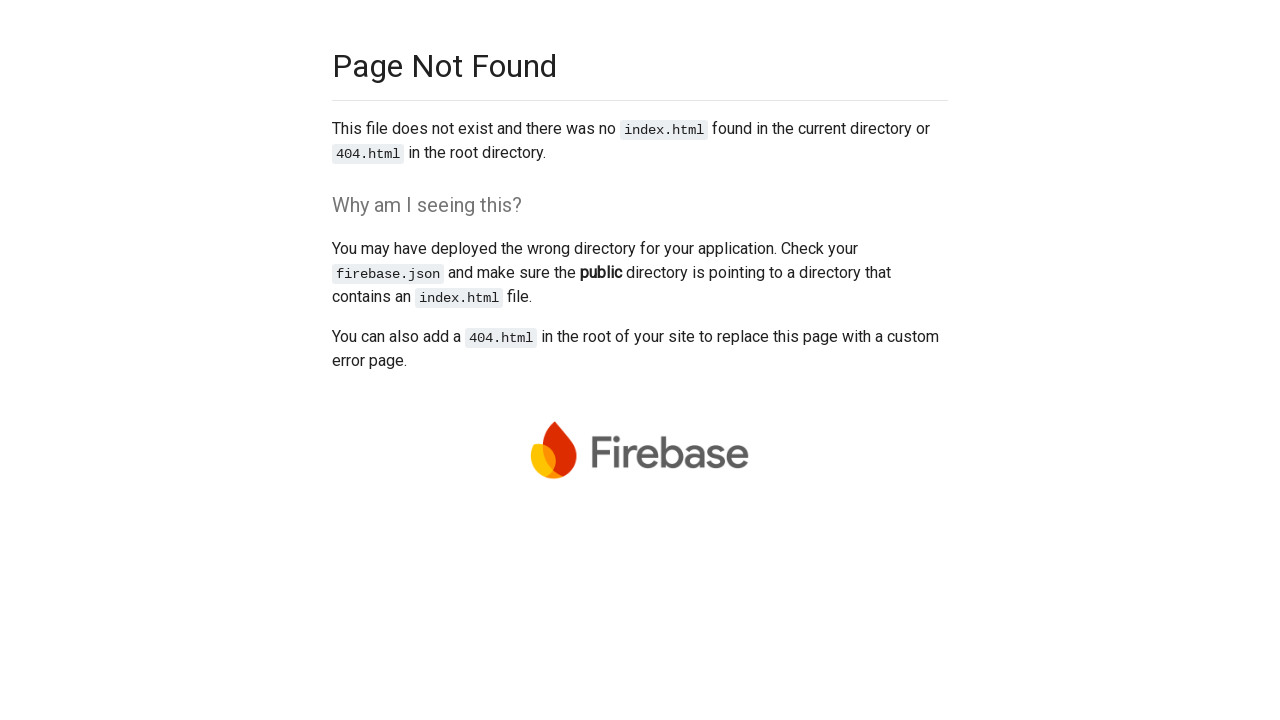

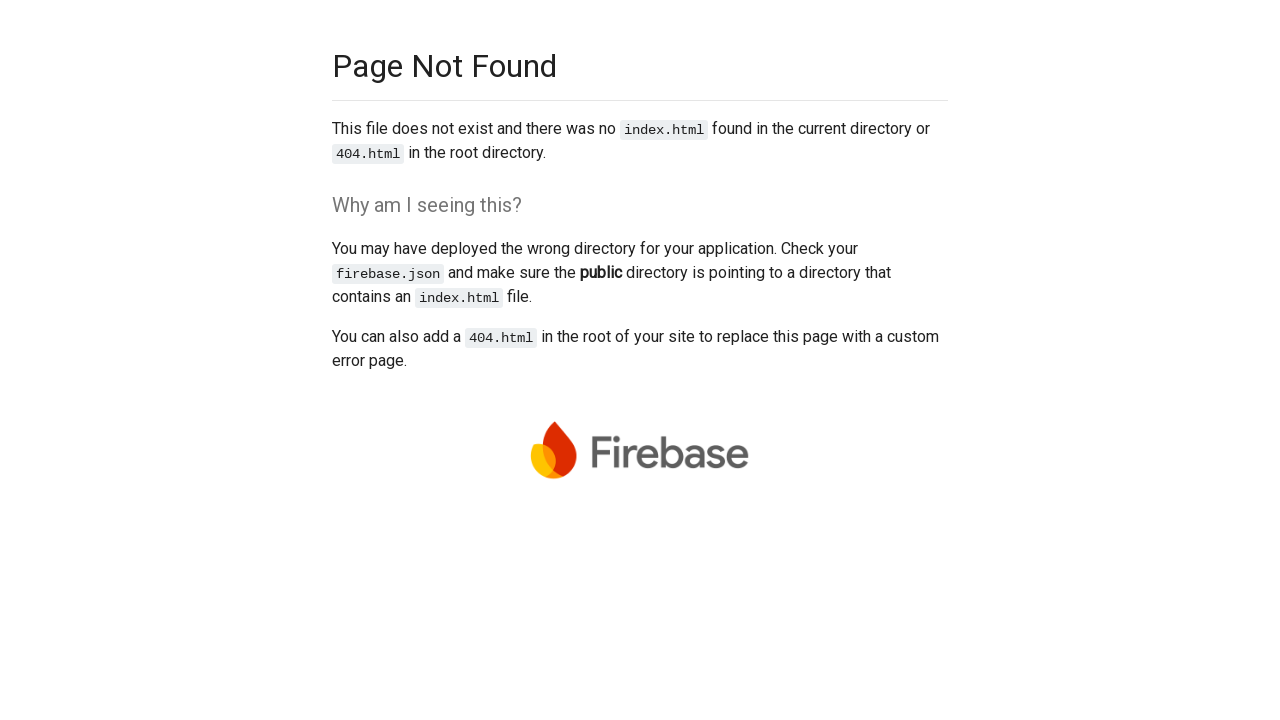